Tests the green loading button with implicit wait strategy, clicking the button and verifying the loading and success states.

Starting URL: https://kristinek.github.io/site/examples/loading_color

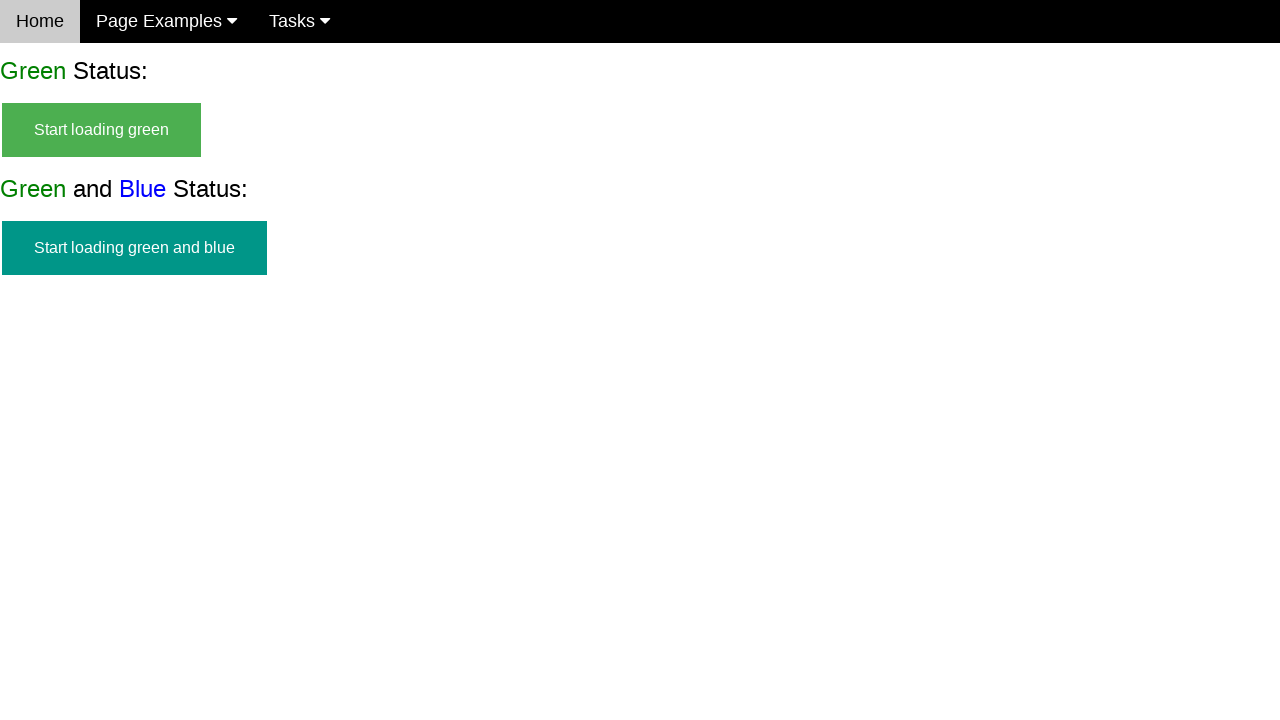

Clicked green loading button to start the test at (102, 130) on #start_green
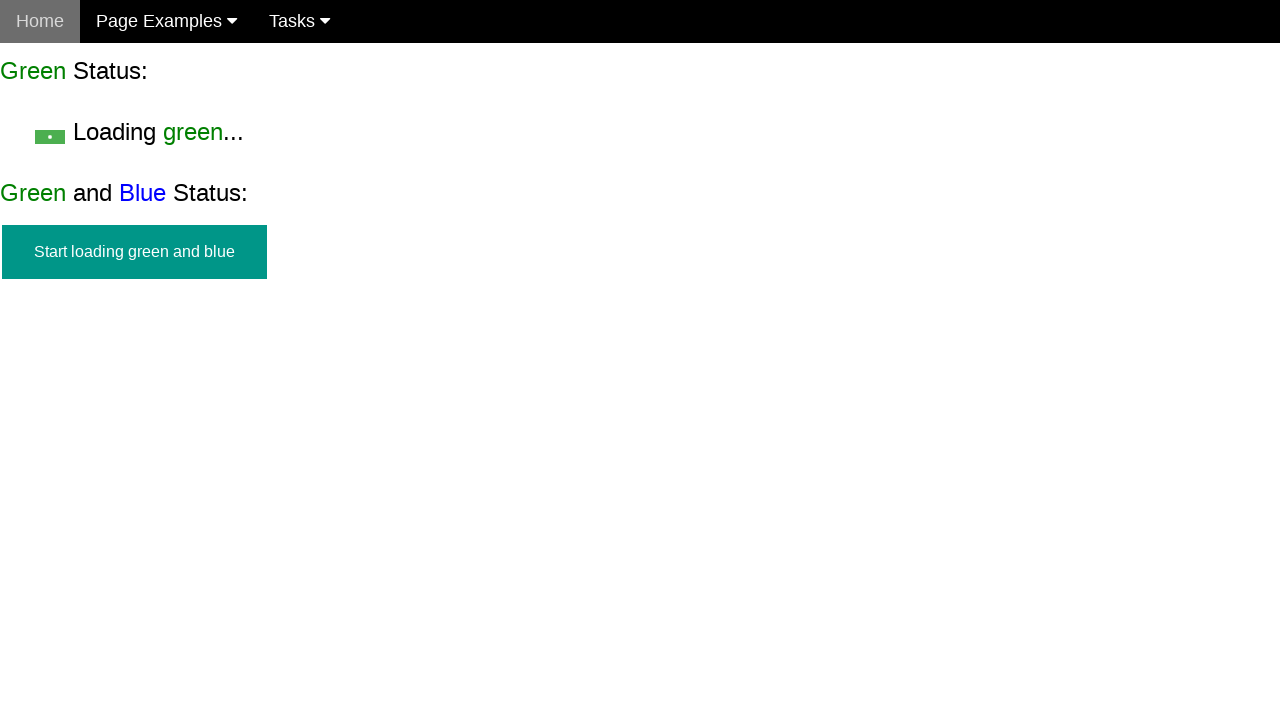

Verified start button is hidden
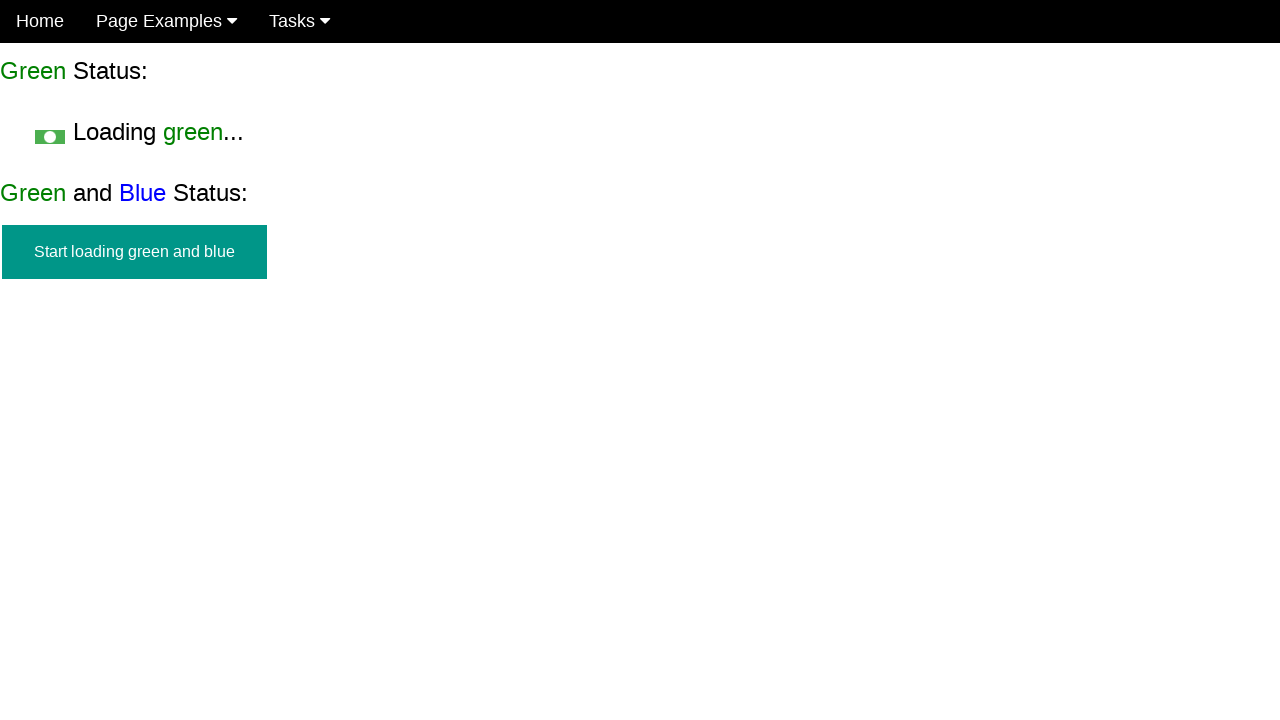

Verified loading text is visible
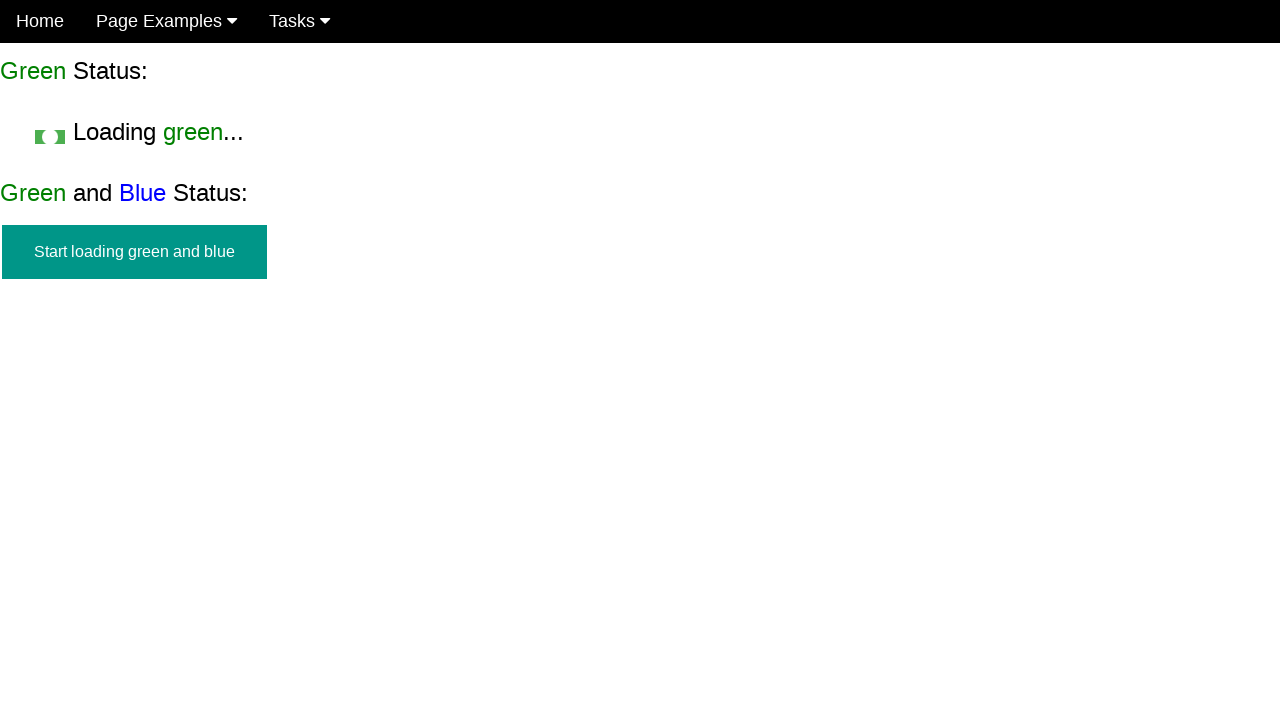

Waited for and verified success message appears
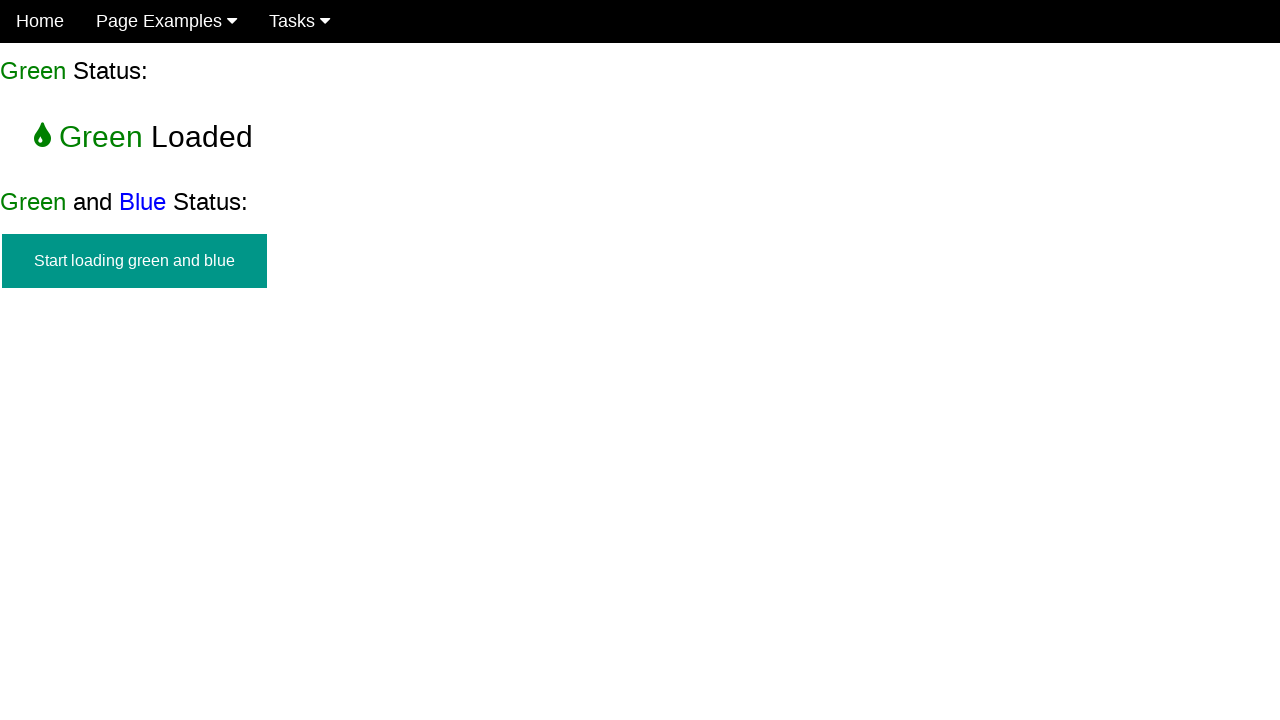

Verified start button remains hidden after success
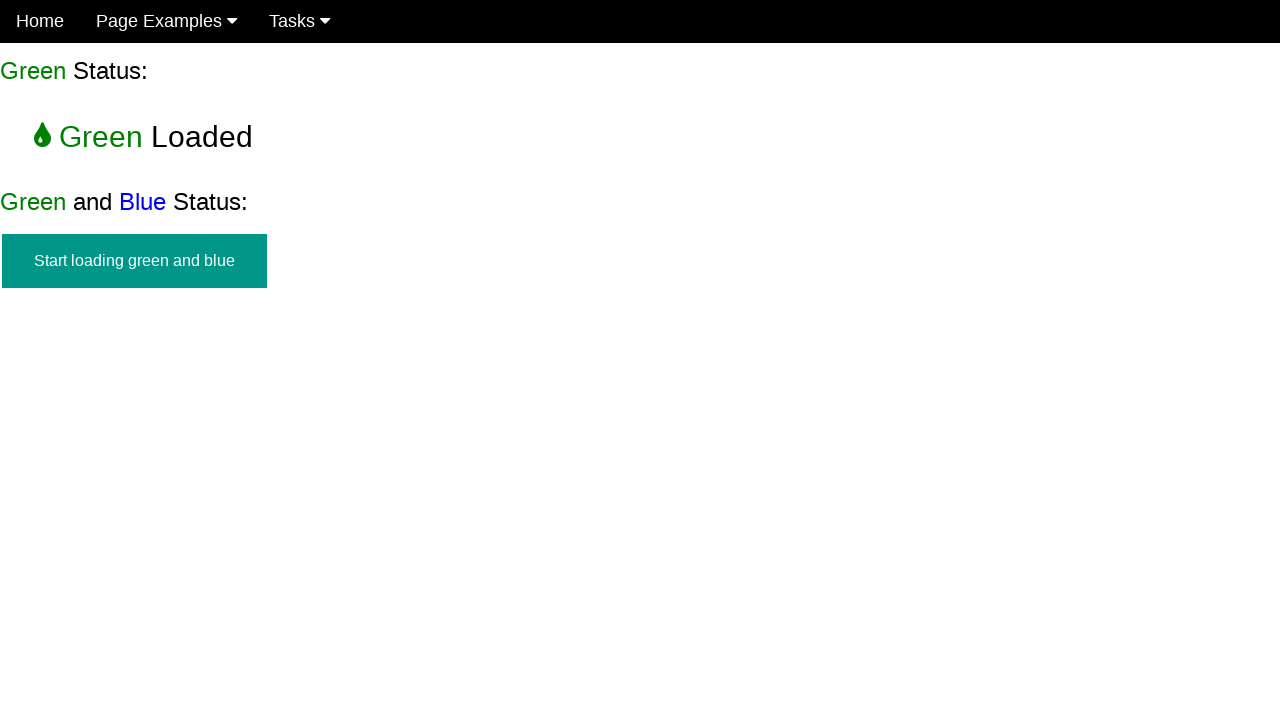

Verified loading text is hidden after success
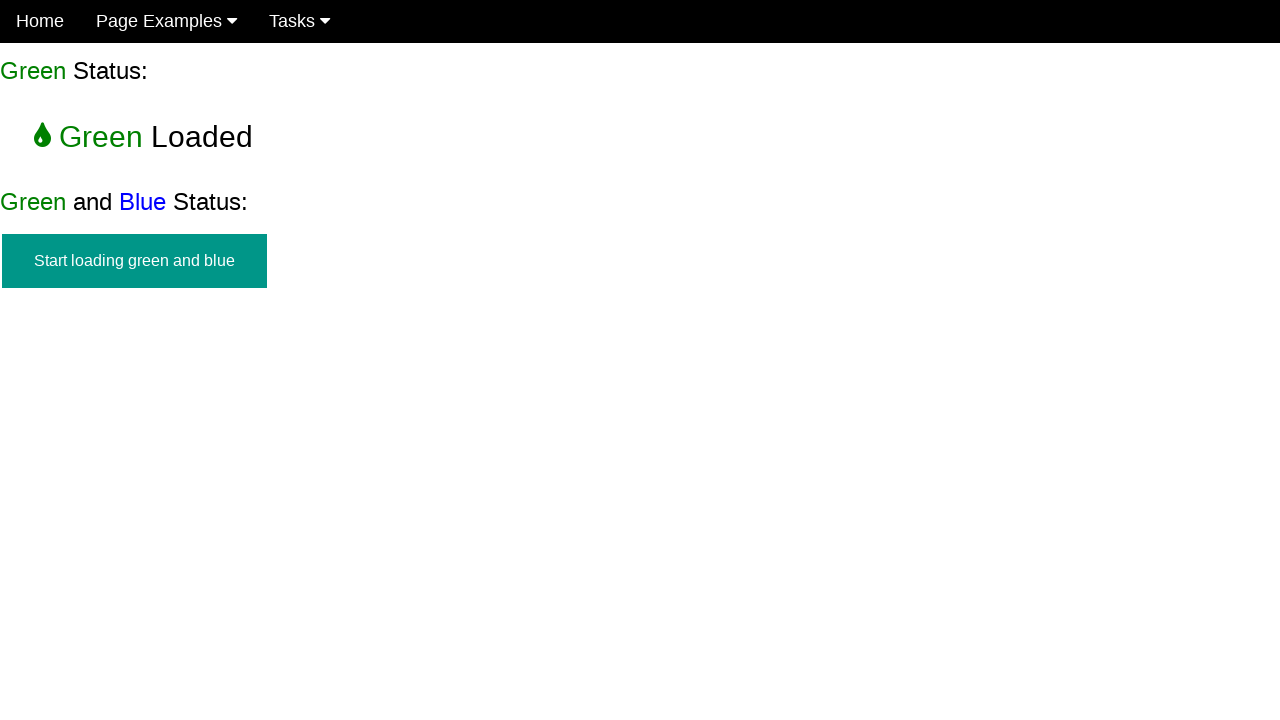

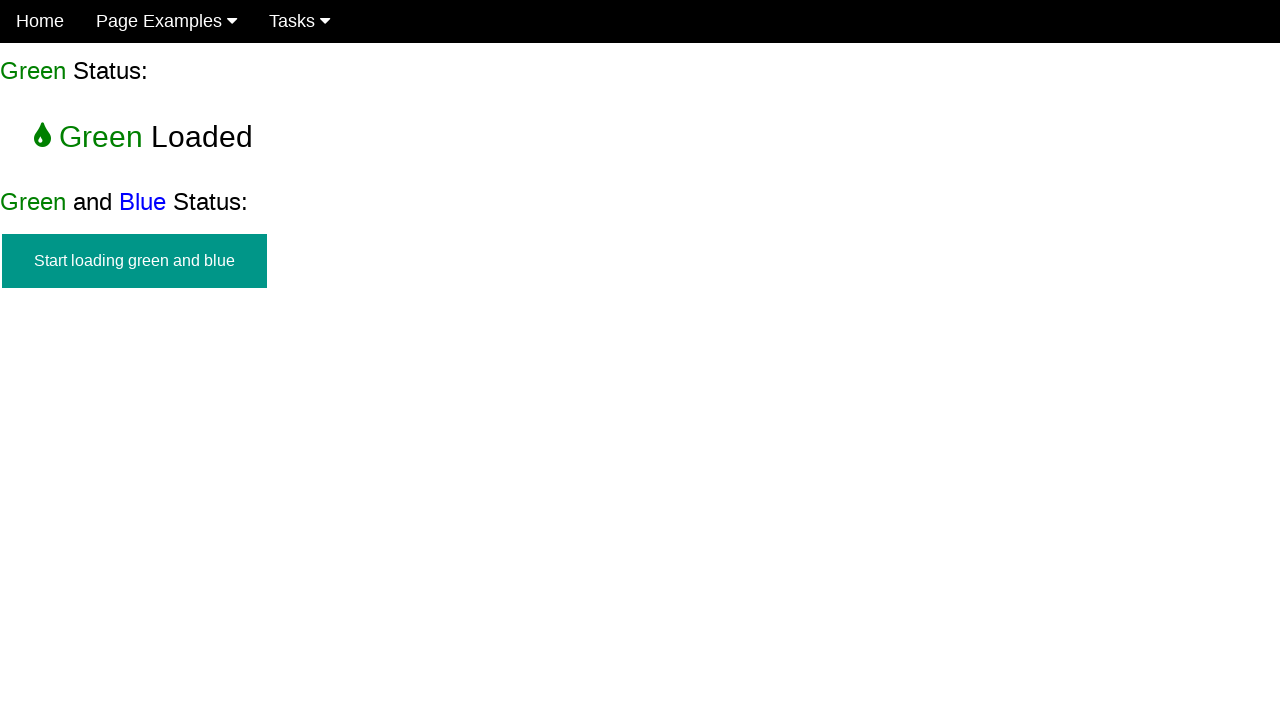